Tests registration form validation by entering mismatched passwords and verifying the confirm password error message.

Starting URL: https://alada.vn/tai-khoan/dang-ky.html

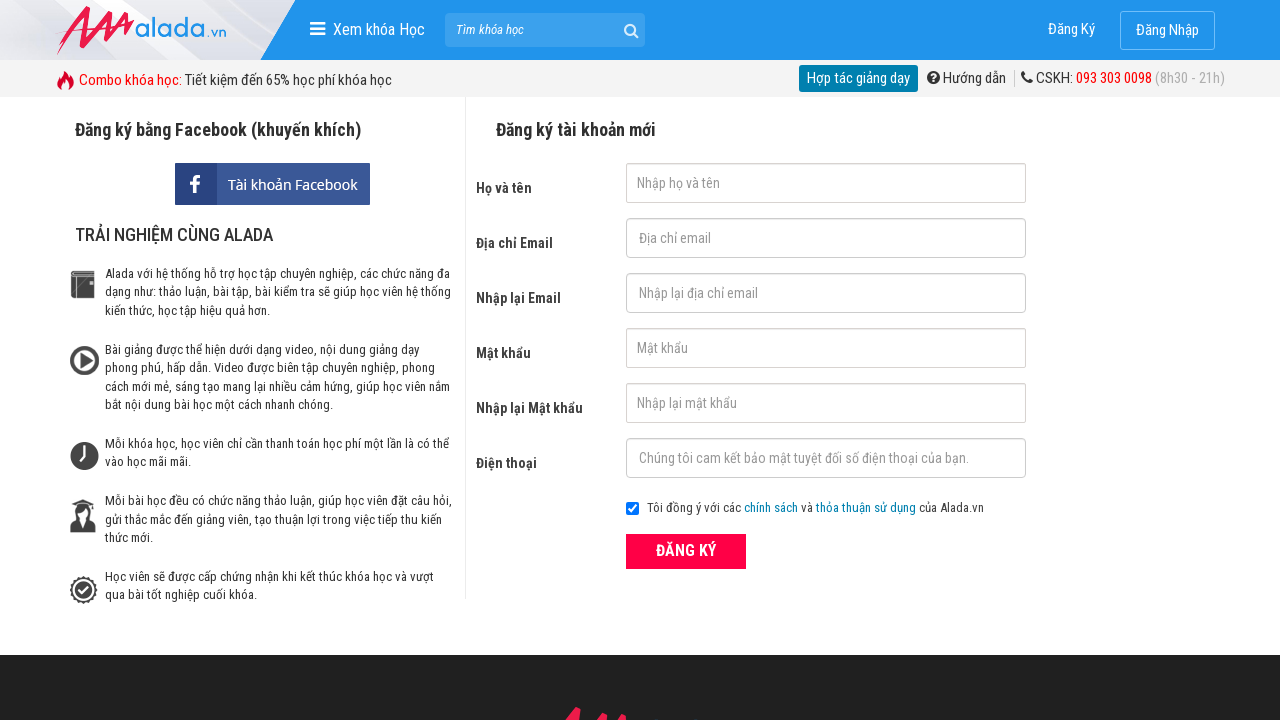

Filled first name field with 'John Wick' on #txtFirstname
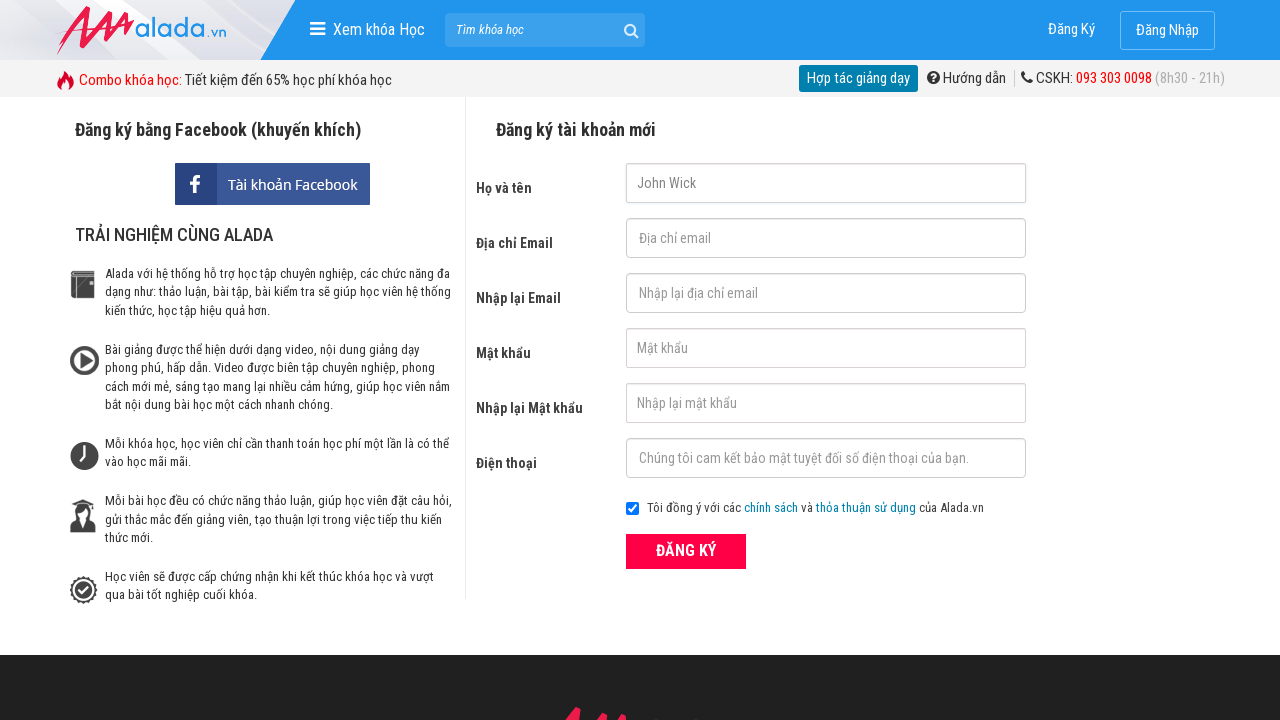

Filled email field with 'ruanzetao@gmail.com' on #txtEmail
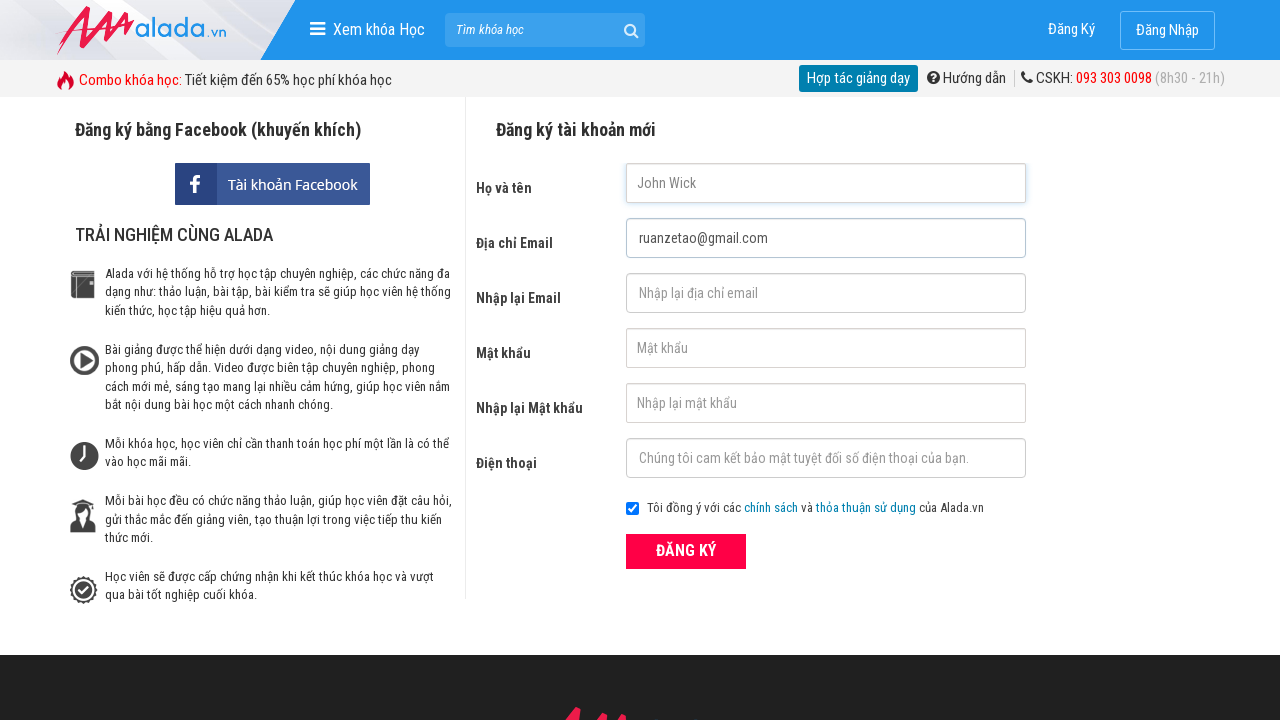

Filled confirm email field with 'ruanzetao@gmail.com' on #txtCEmail
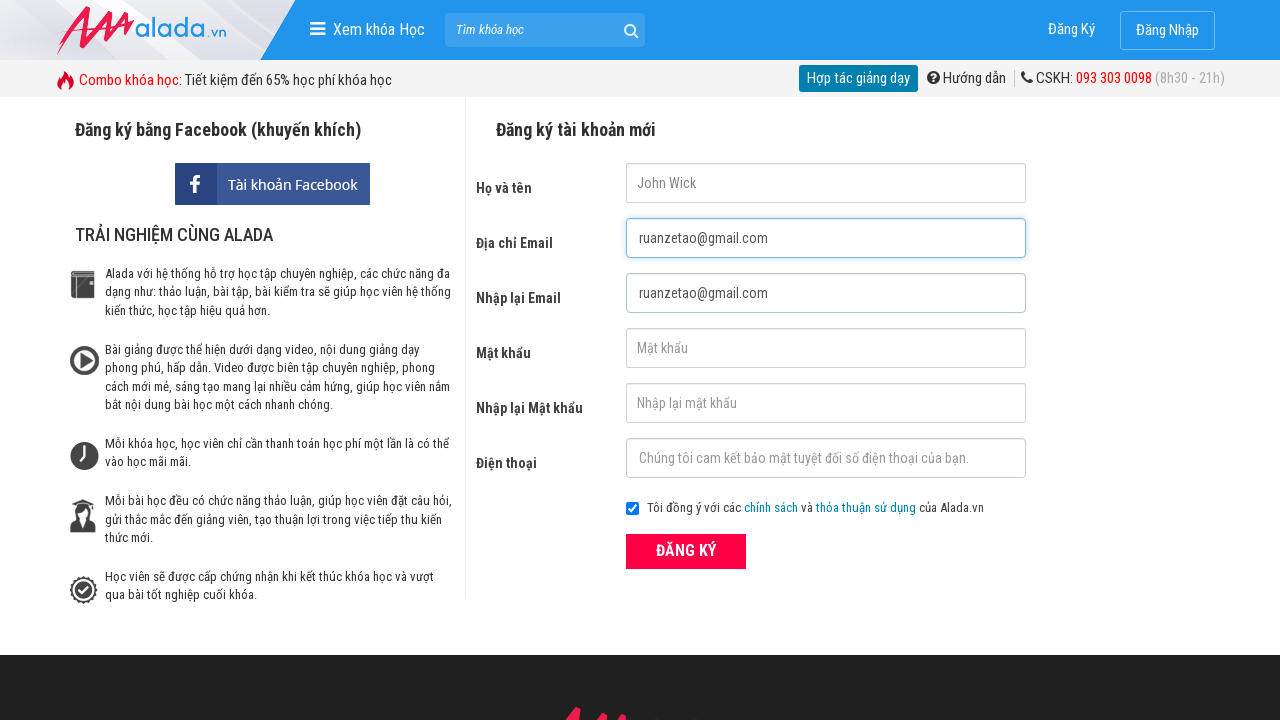

Filled password field with '12345678' on #txtPassword
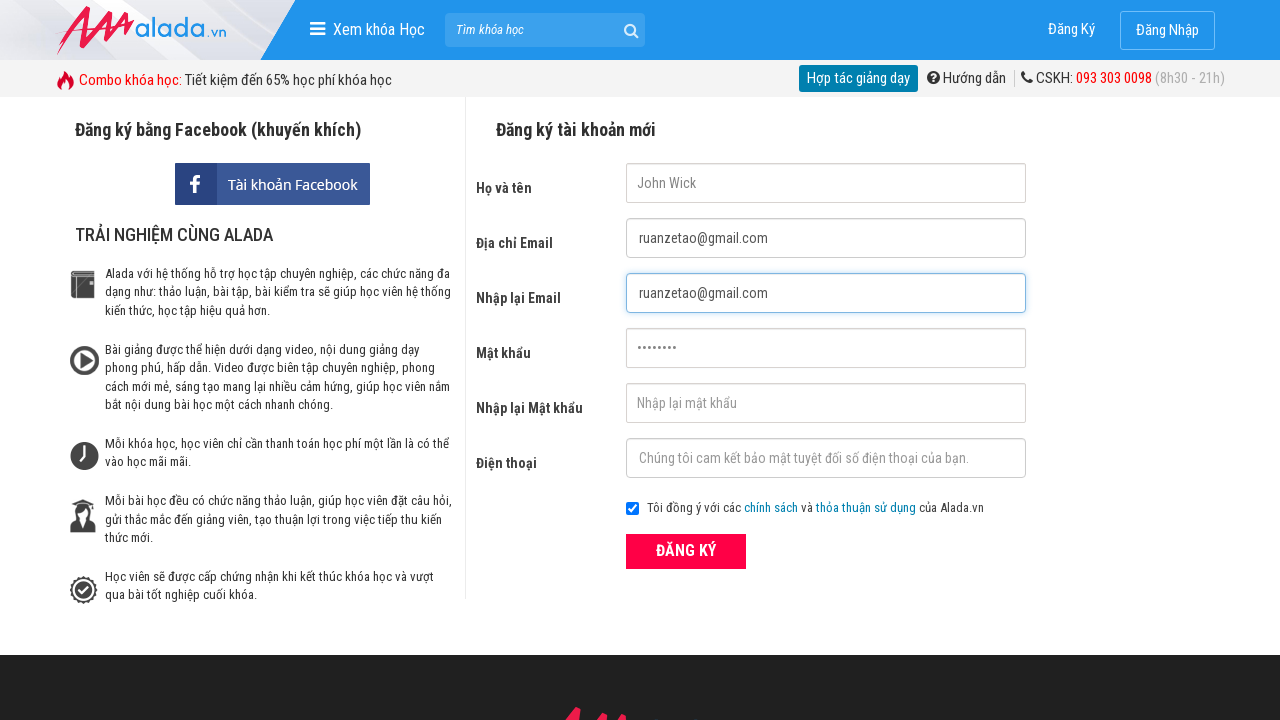

Filled confirm password field with mismatched password '12345778' on #txtCPassword
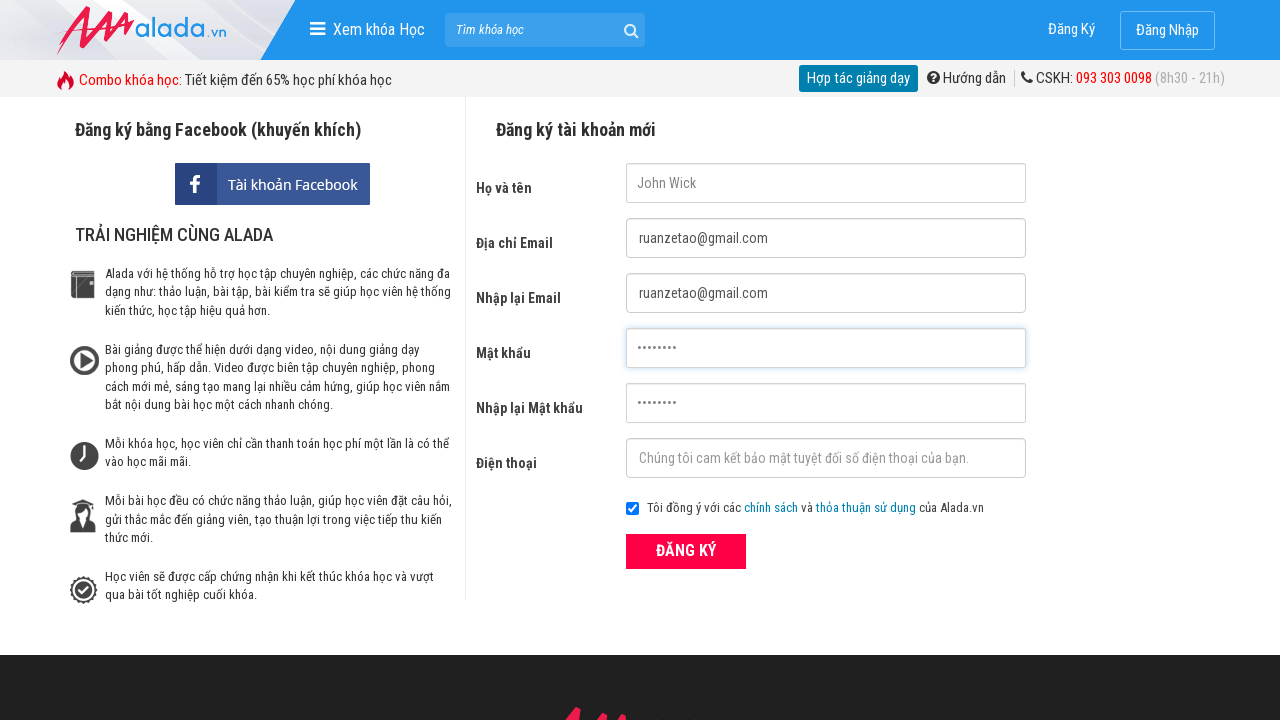

Filled phone field with '0932658717' on #txtPhone
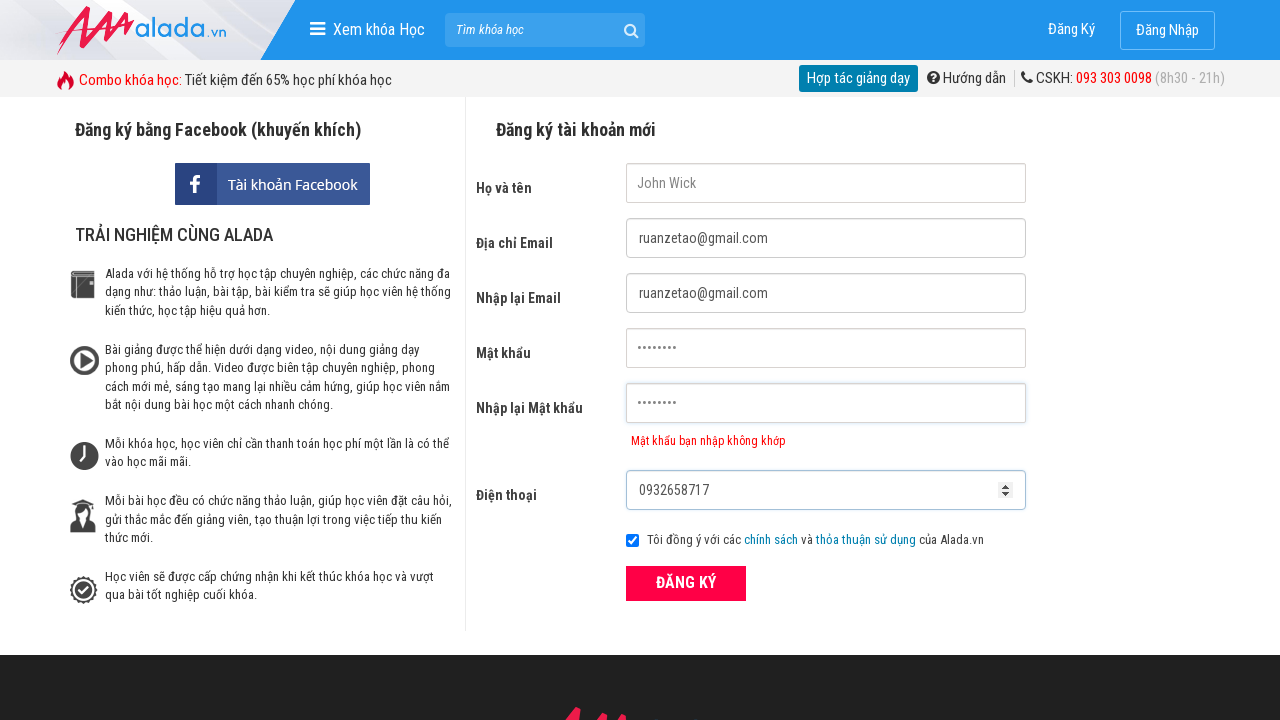

Clicked register button to submit form with mismatched passwords at (686, 583) on xpath=//form[@id='frmLogin']//button[text()='ĐĂNG KÝ']
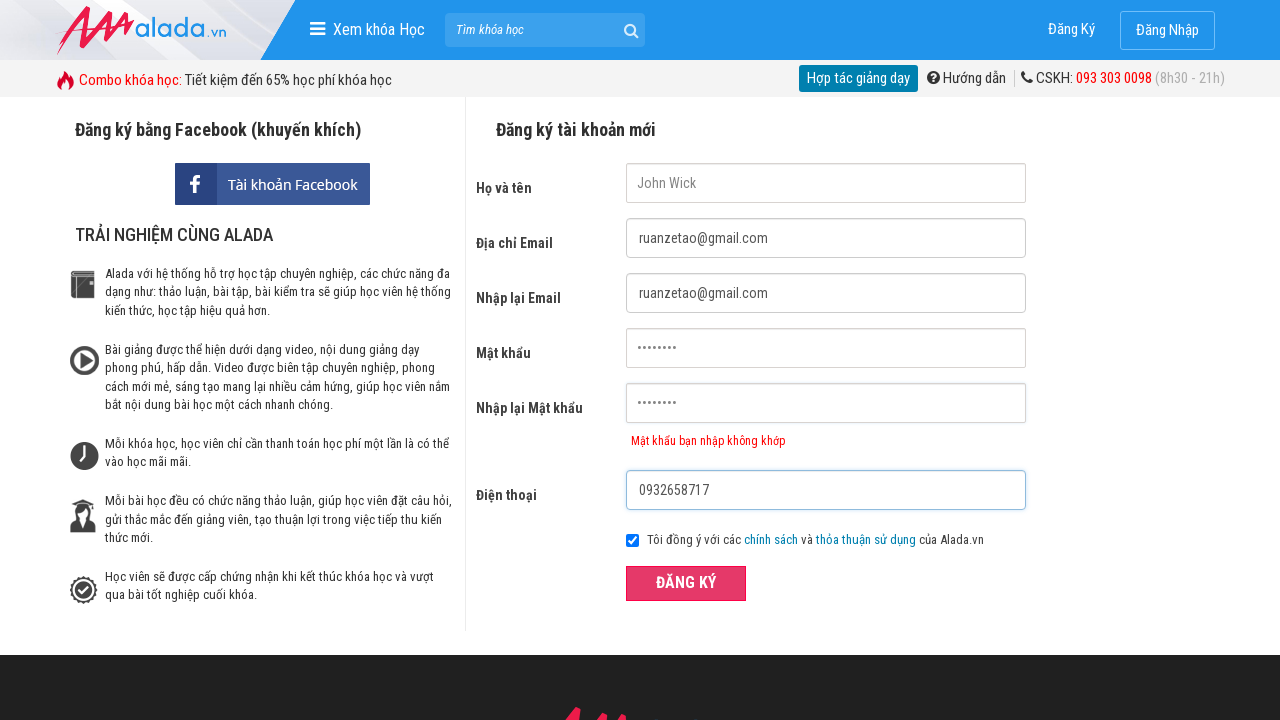

Confirm password error message appeared
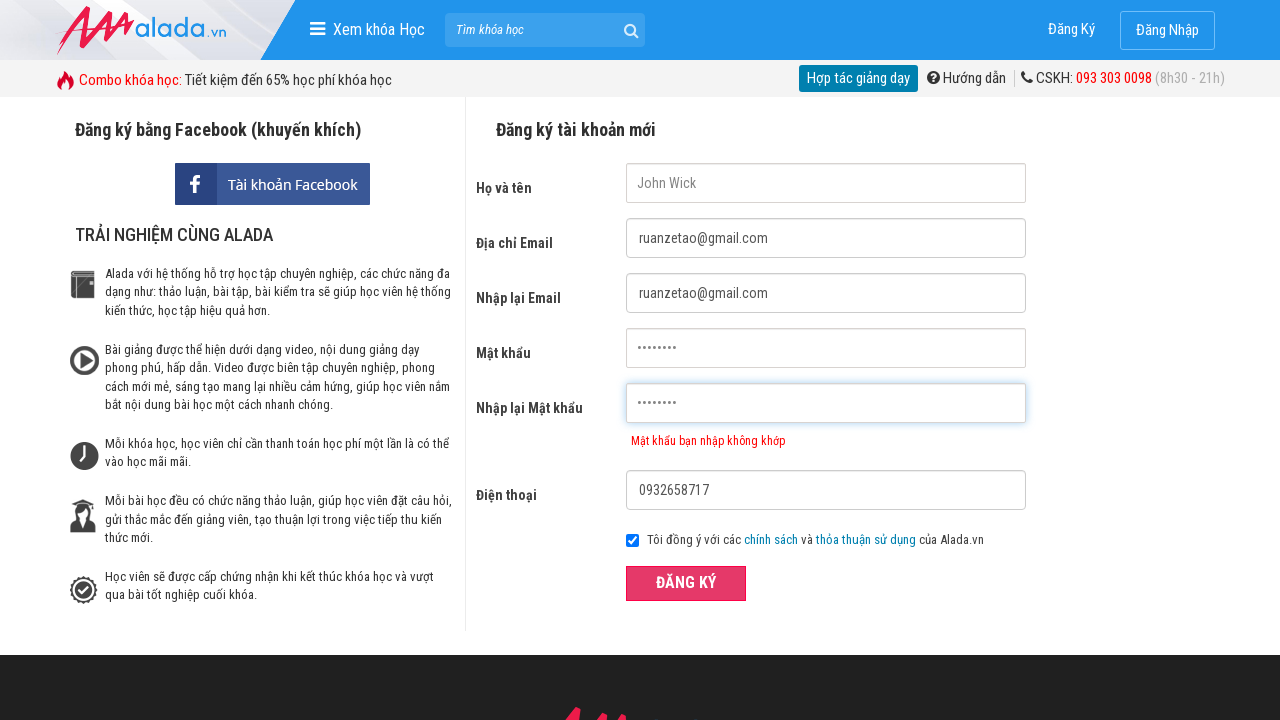

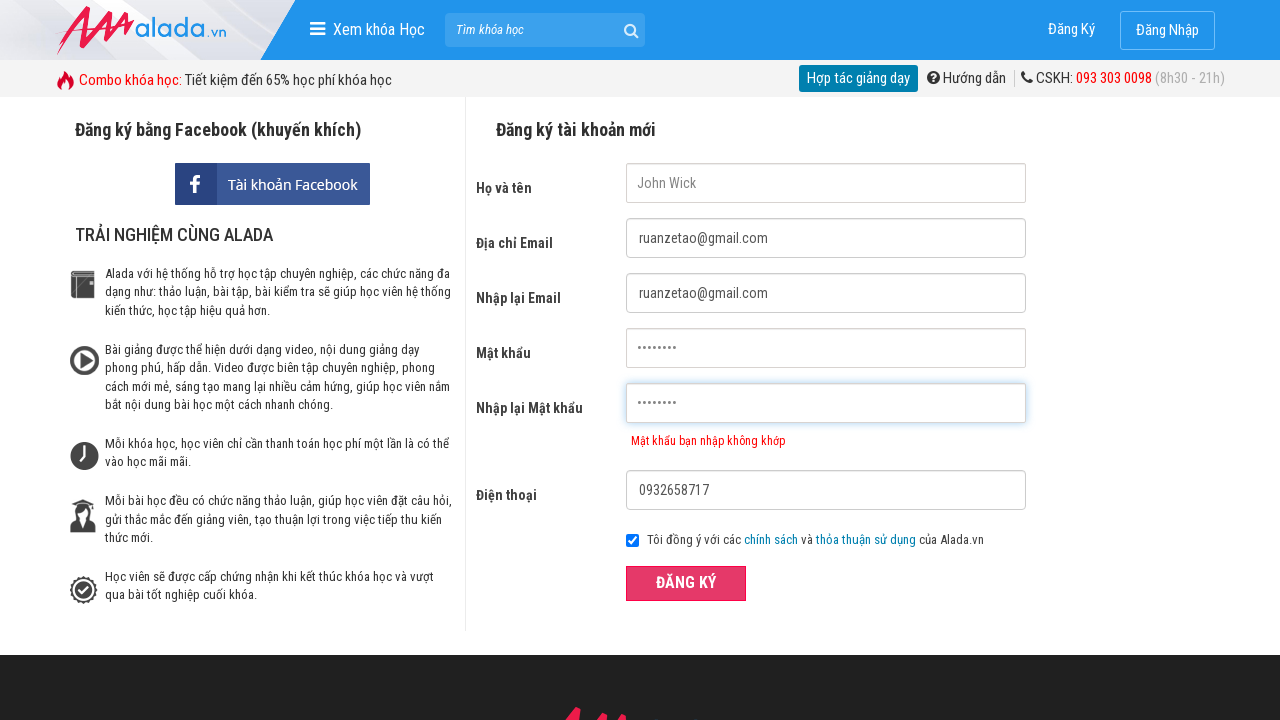